Tests checkbox interaction by finding two checkboxes, selecting the first one if not already selected, and deselecting the second one if it is selected

Starting URL: https://the-internet.herokuapp.com/checkboxes

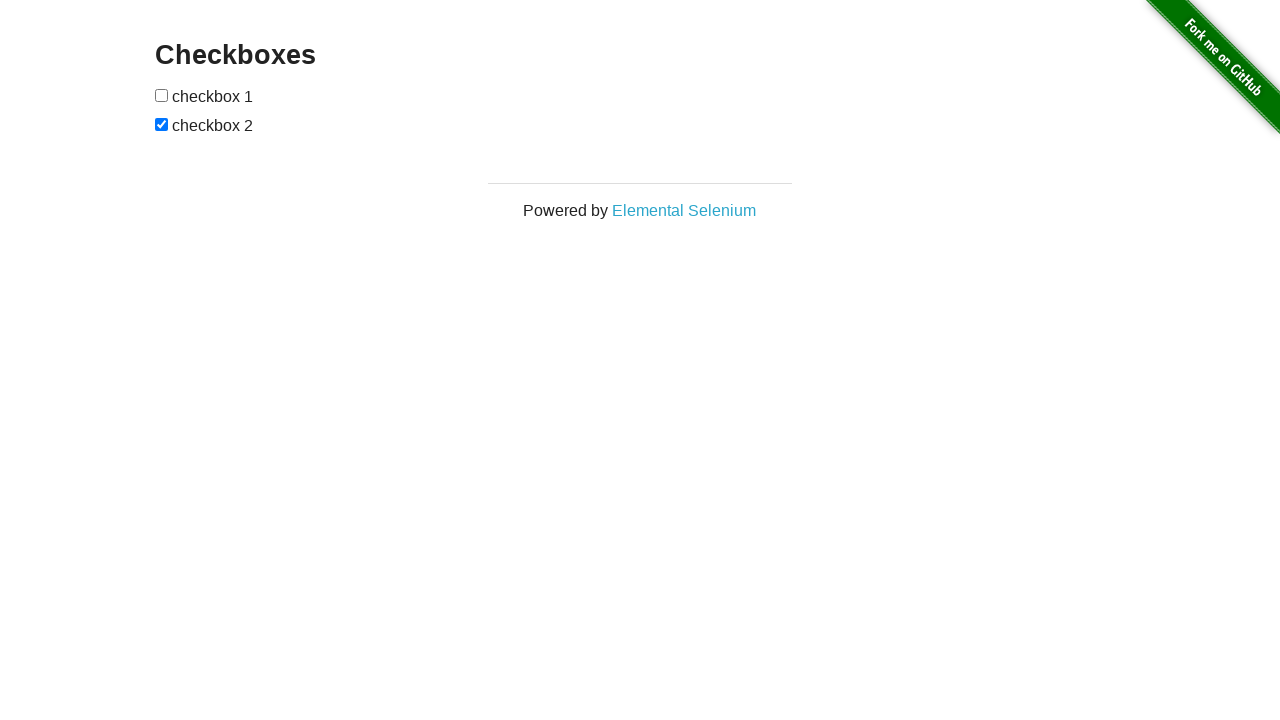

Located first checkbox element
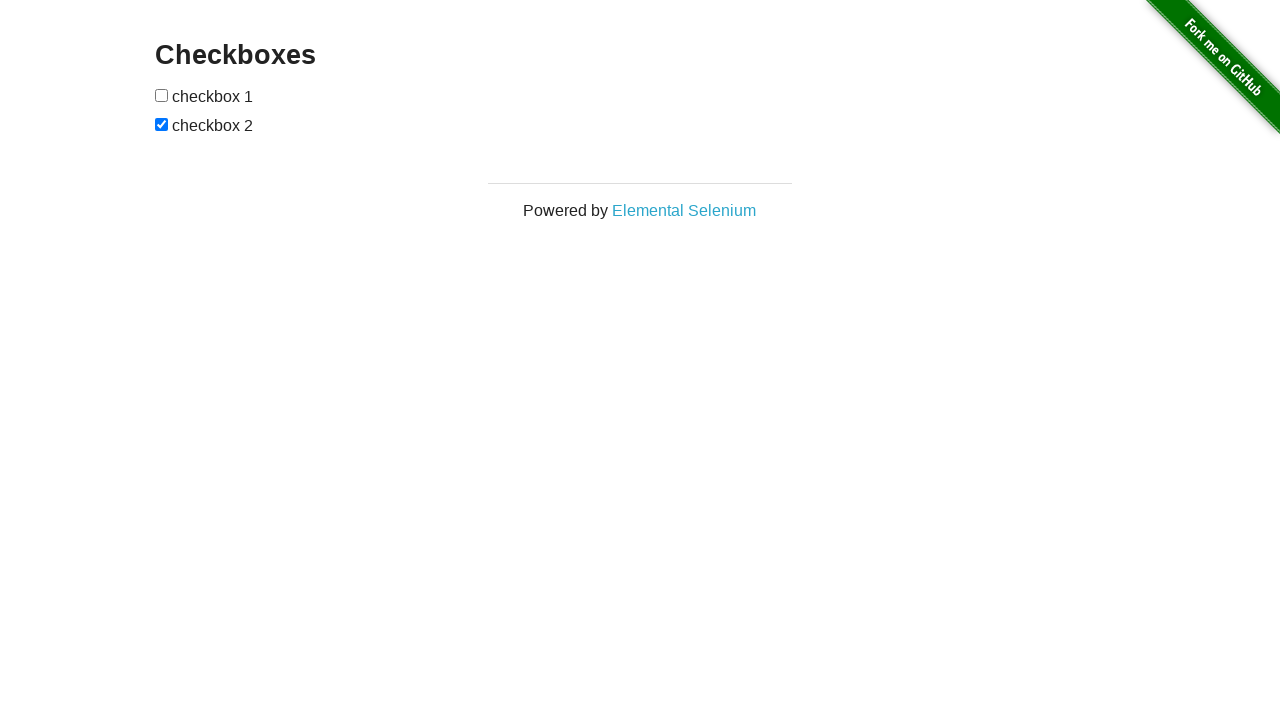

Located second checkbox element
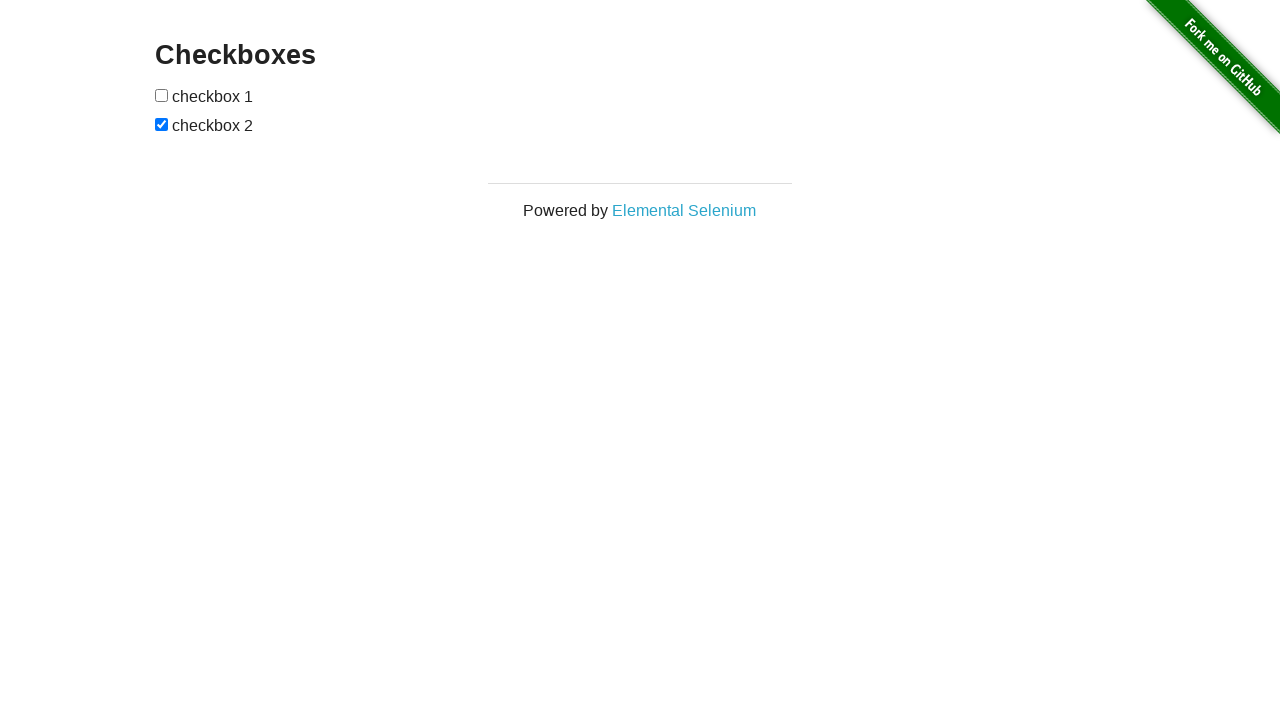

First checkbox was not selected, clicked to select it at (162, 95) on xpath=//form[@id='checkboxes']/input[1]
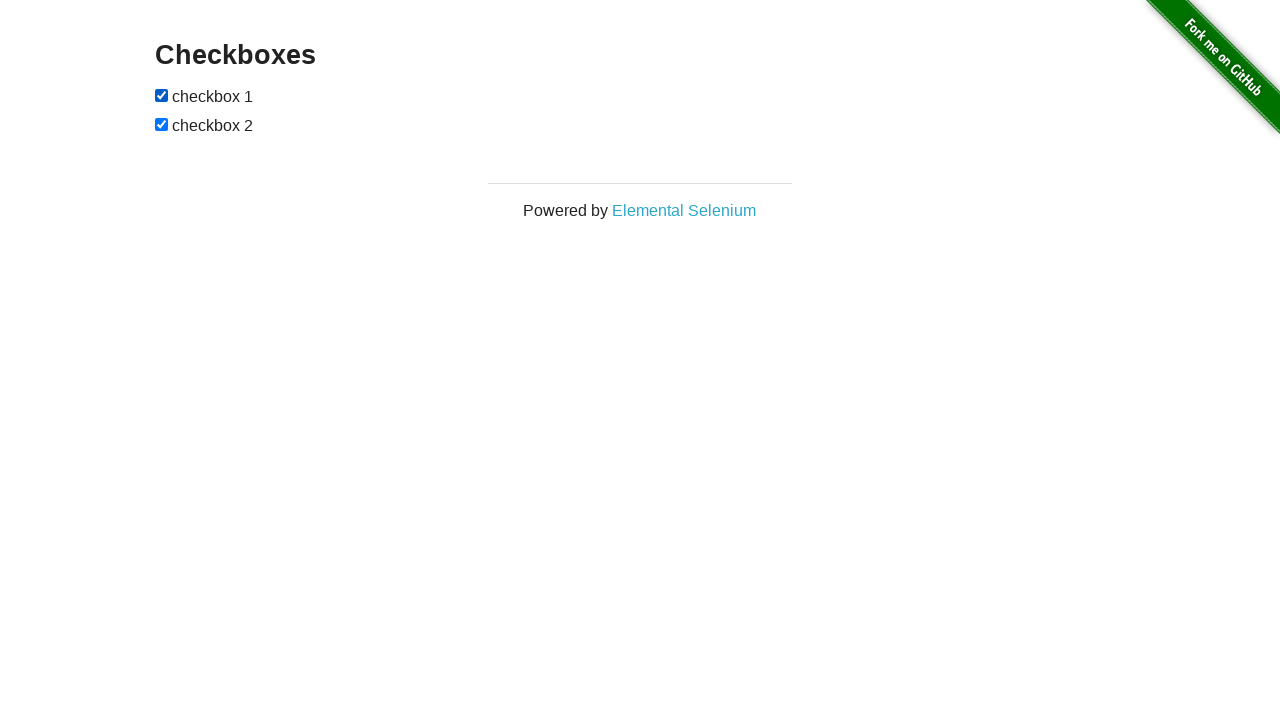

Second checkbox was selected, clicked to deselect it at (162, 124) on xpath=//form[@id='checkboxes']/input[2]
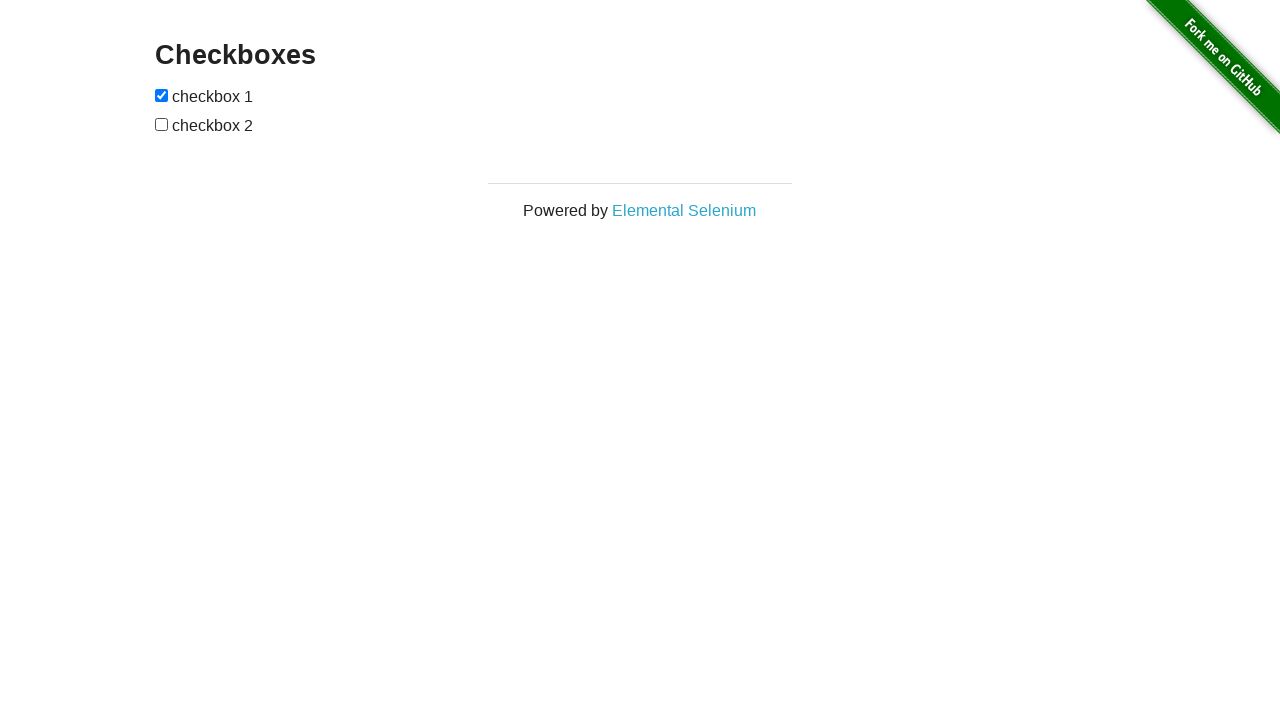

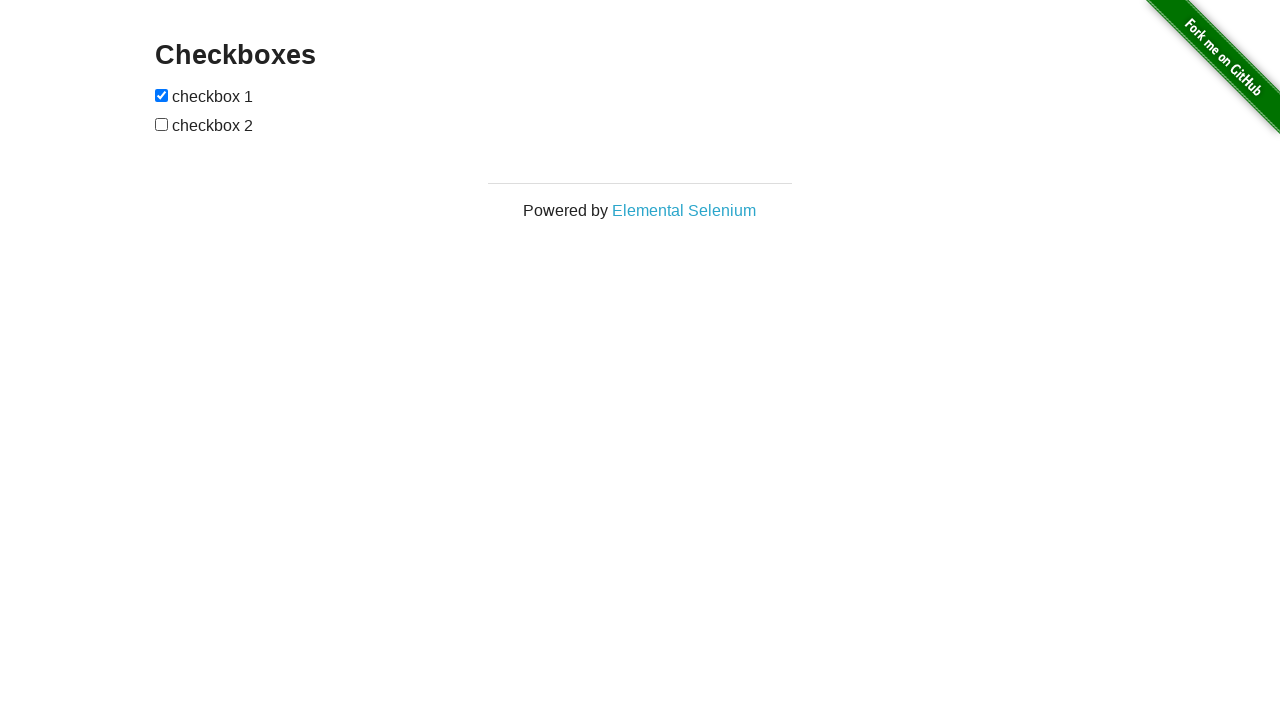